Tests the text box form on DEMOQA by filling in full name, email, current address, and permanent address fields, then submitting and verifying the output displays correctly

Starting URL: https://demoqa.com

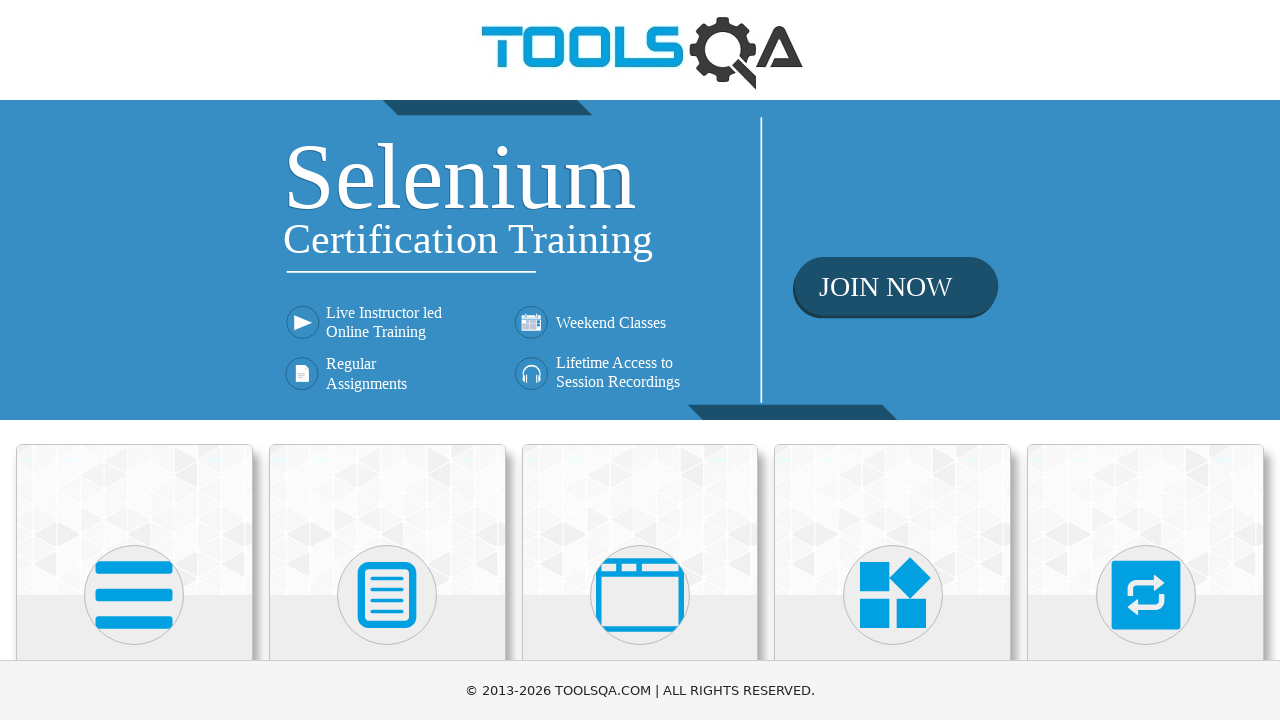

Clicked on Elements card at (134, 520) on div.card:has-text('Elements')
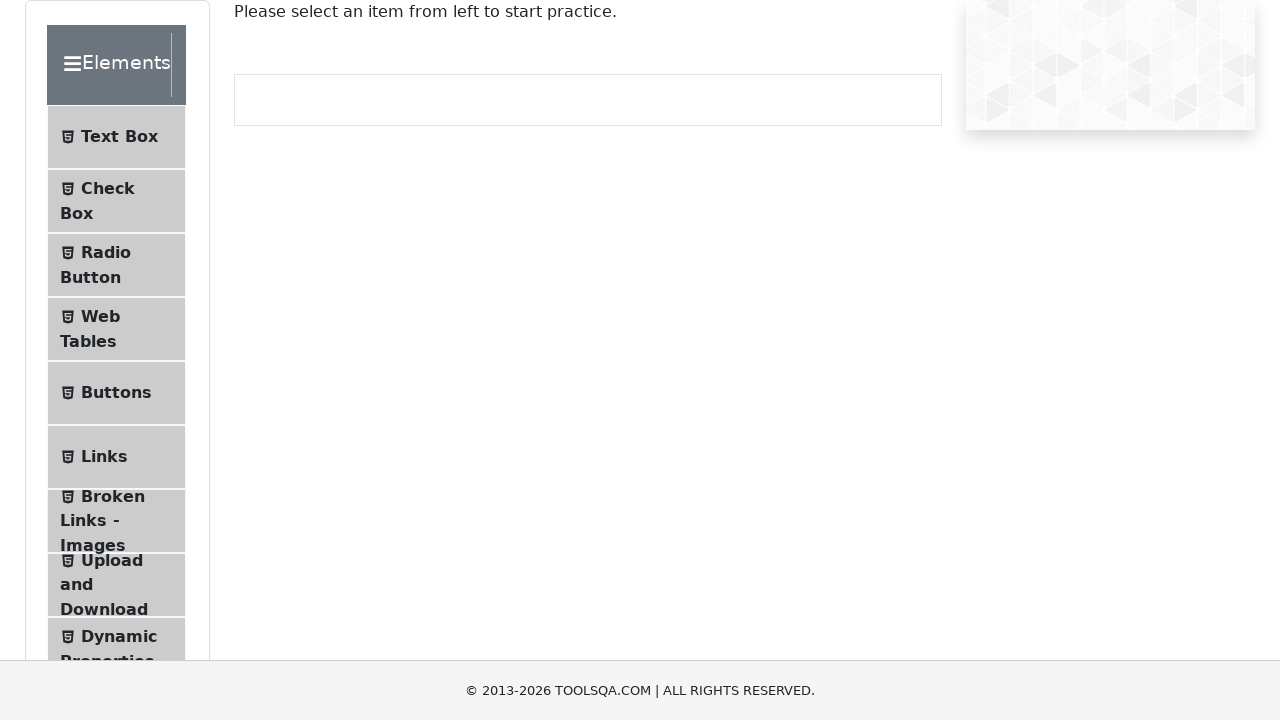

Clicked on Text Box menu item at (119, 137) on span:has-text('Text Box')
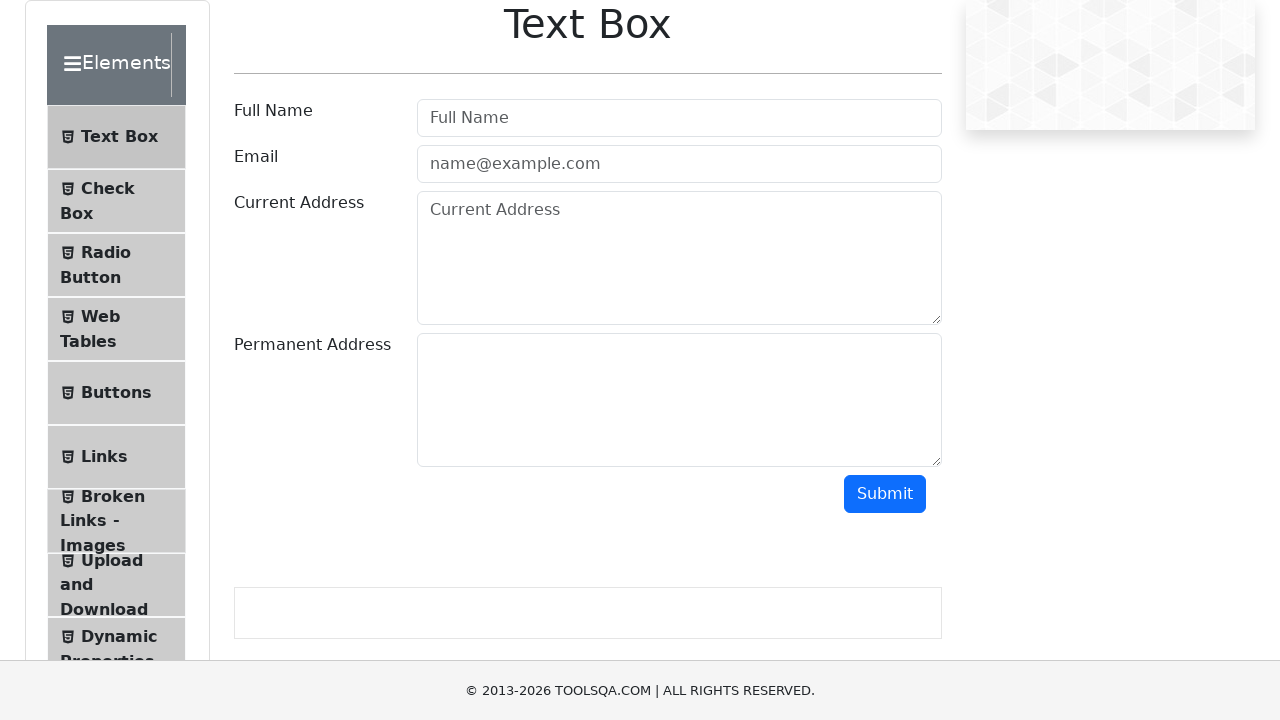

Filled full name field with 'John Anderson' on input#userName
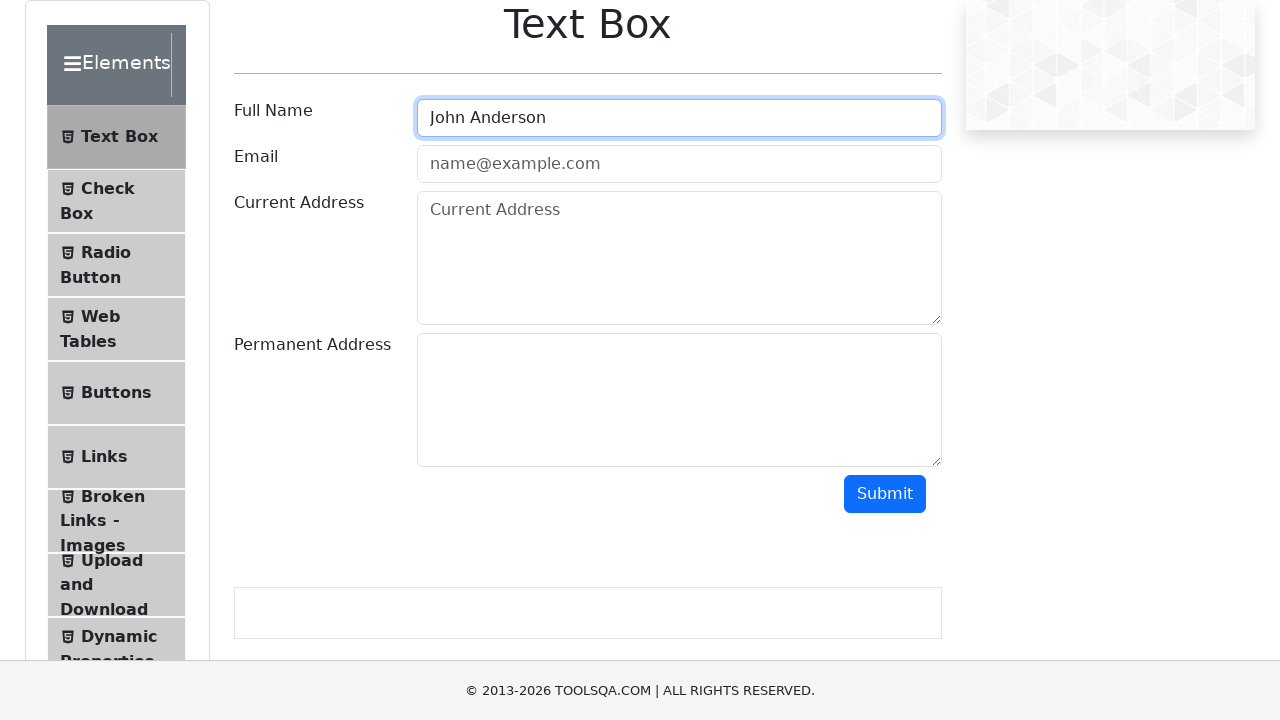

Cleared full name field on input#userName
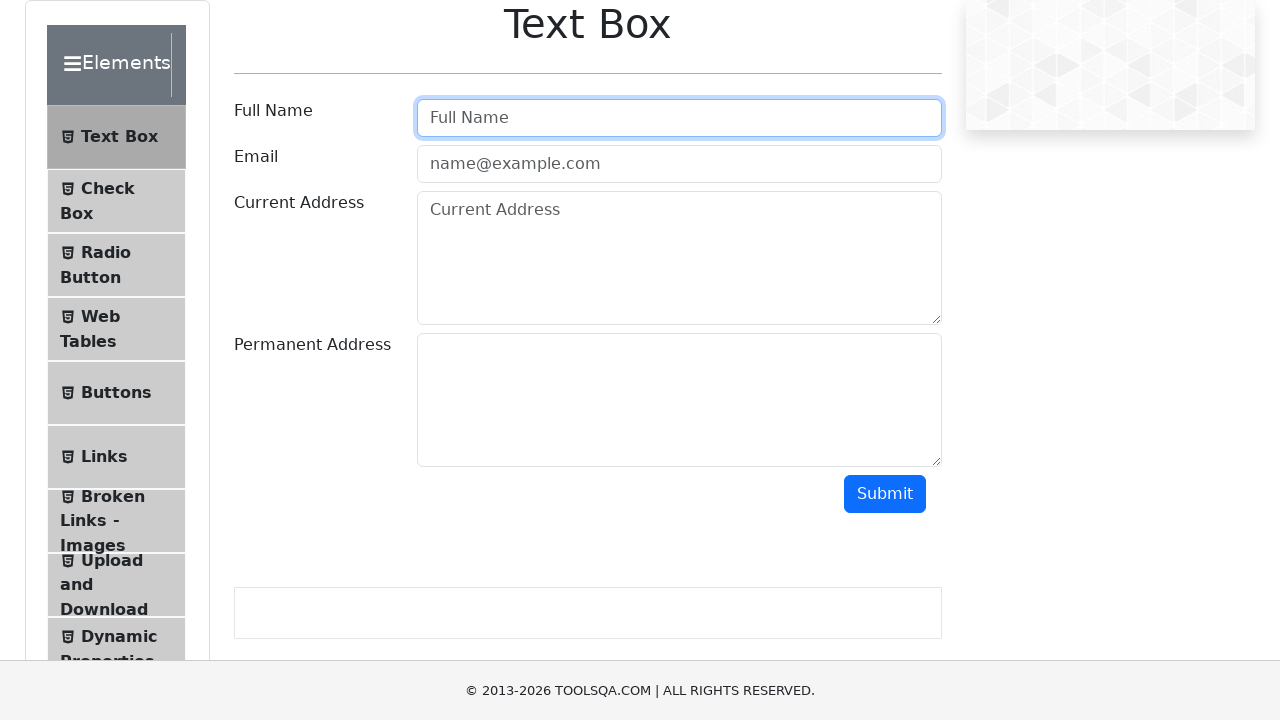

Refilled full name field with 'John Anderson' on input#userName
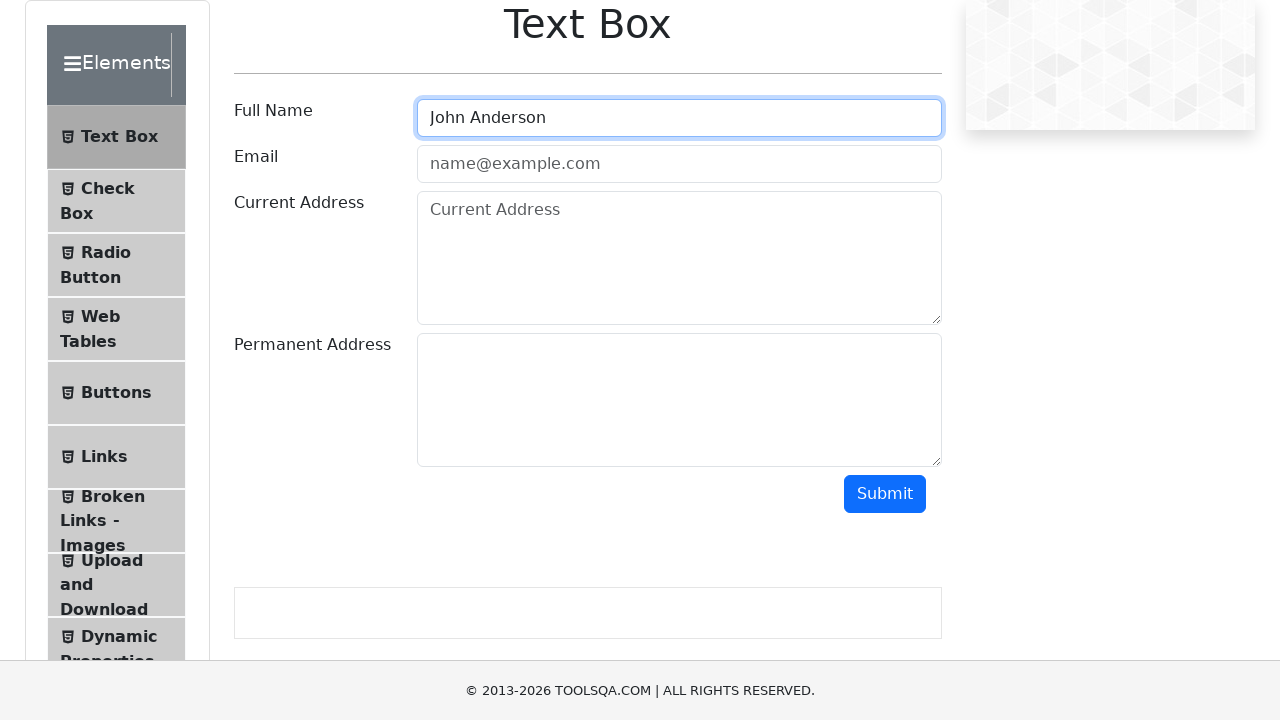

Filled email field with 'john.anderson@example.com' on input#userEmail
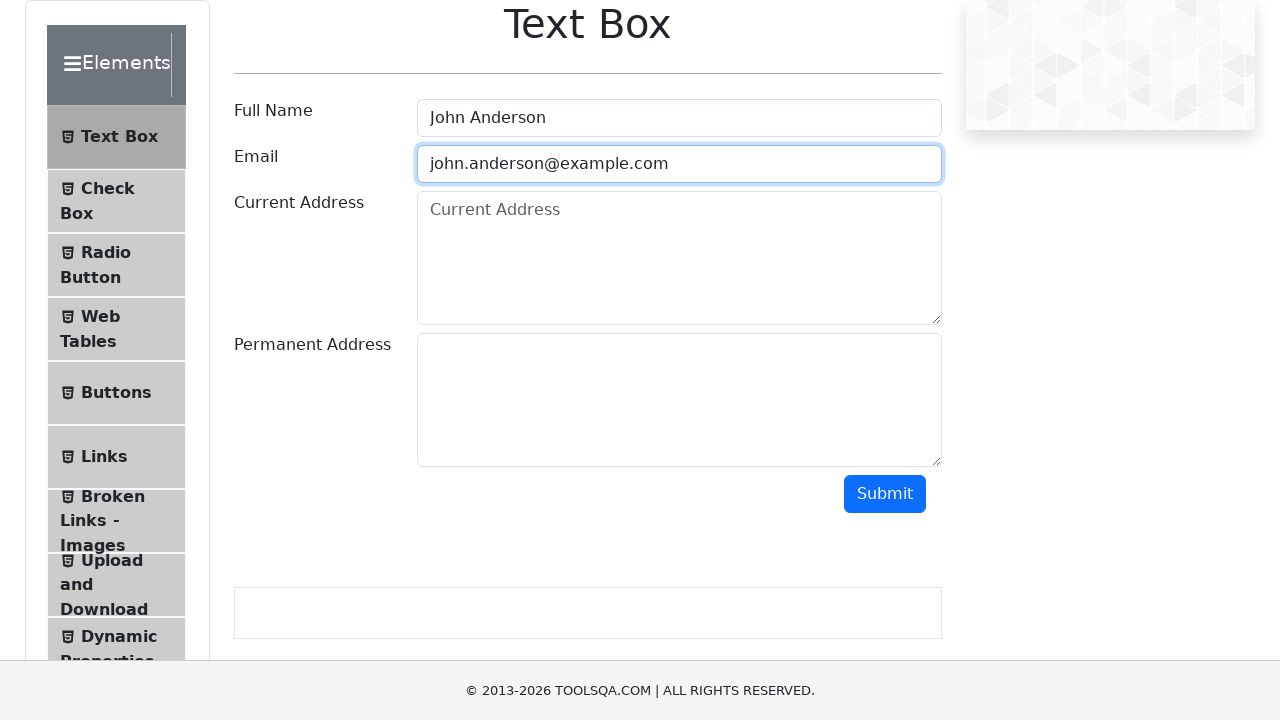

Filled current address field with spaces on textarea#currentAddress
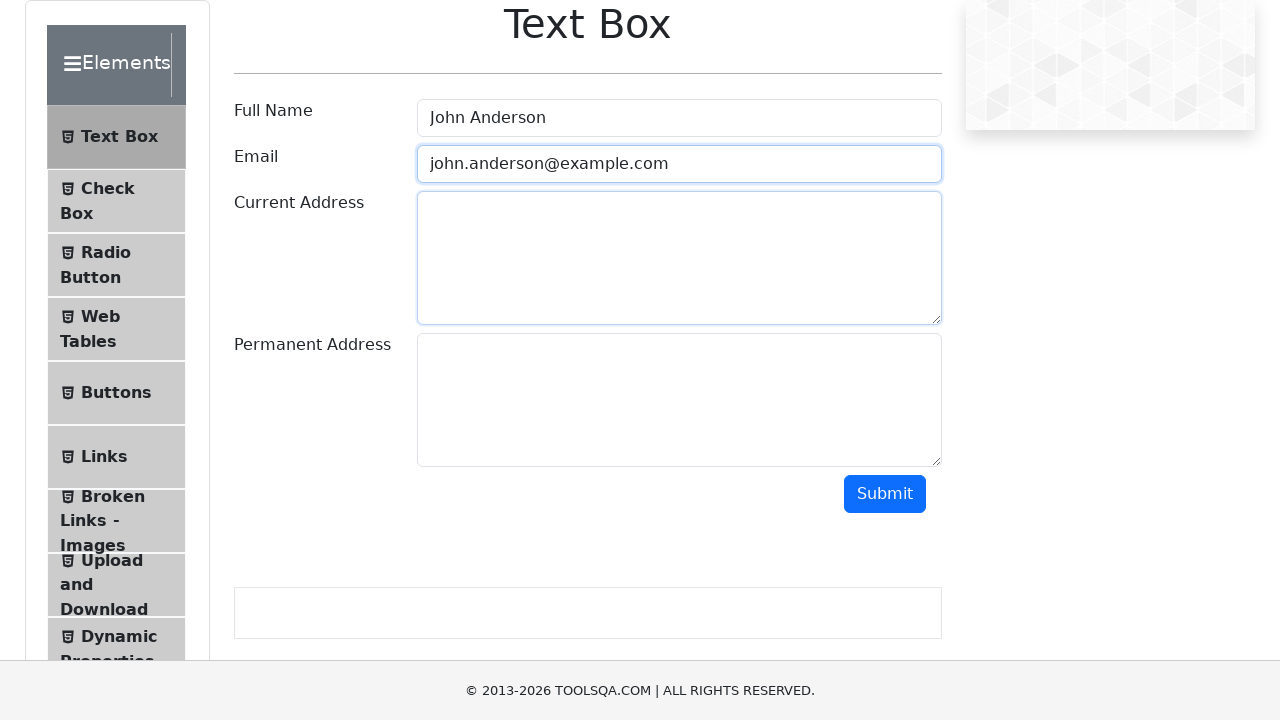

Cleared current address field on textarea#currentAddress
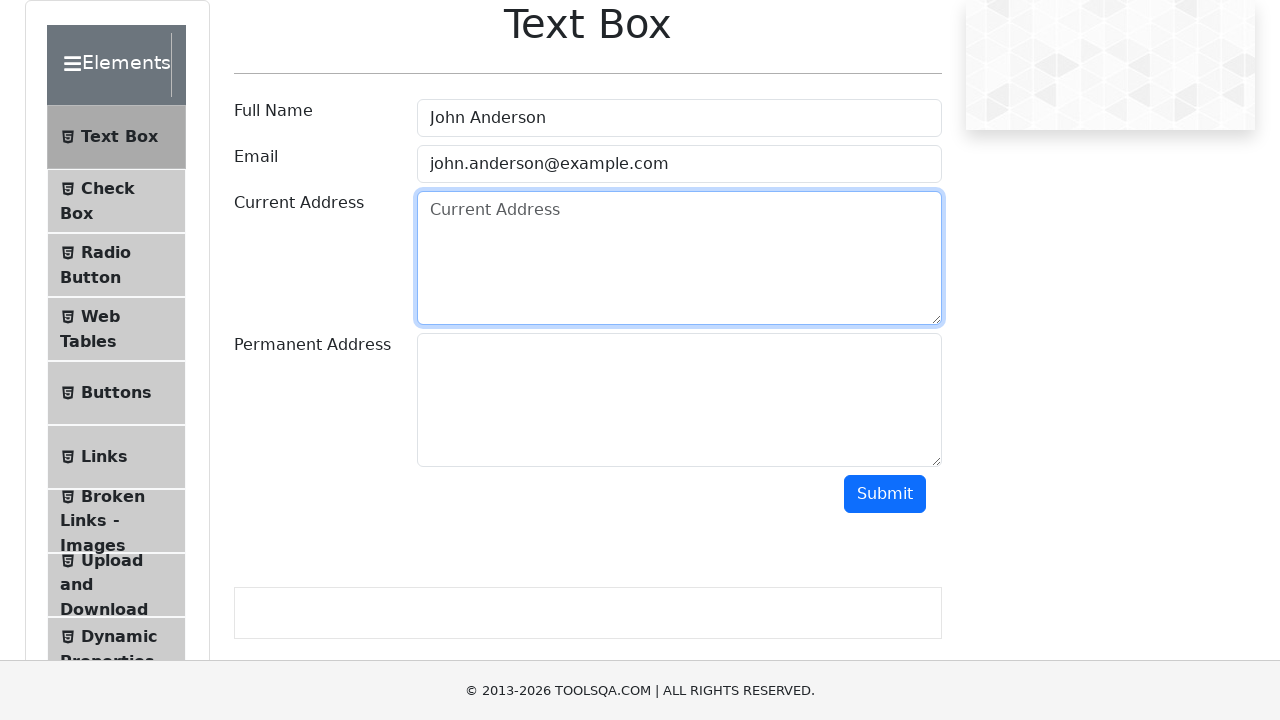

Filled current address field with '123 Main Street, New York, NY 10001' on textarea#currentAddress
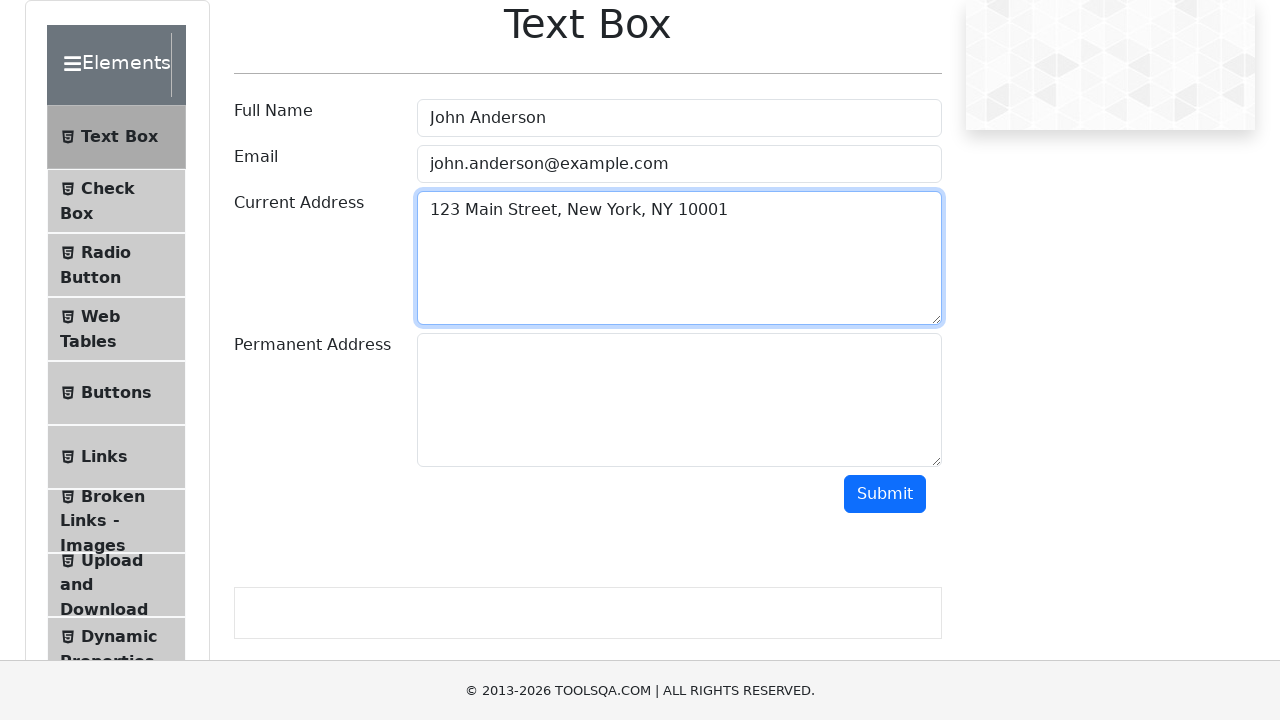

Filled permanent address field with '456 Oak Avenue, Los Angeles, CA 90001' on textarea#permanentAddress
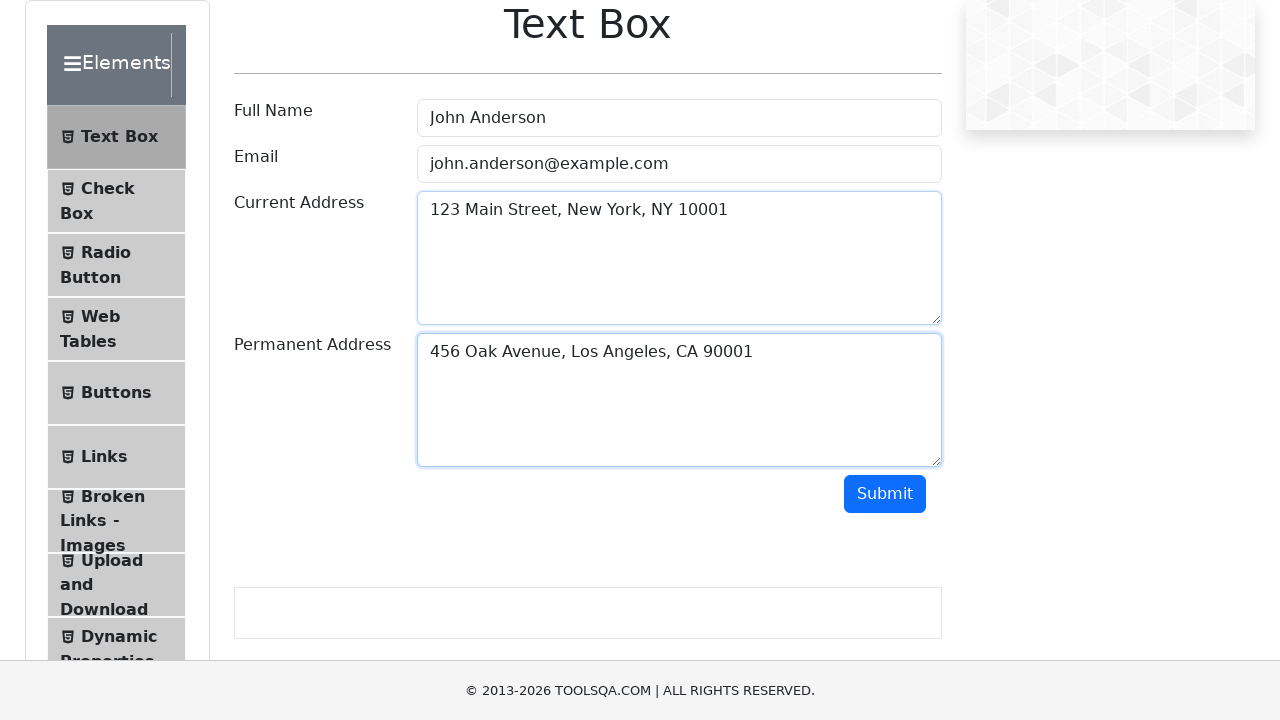

Clicked submit button at (885, 494) on button#submit
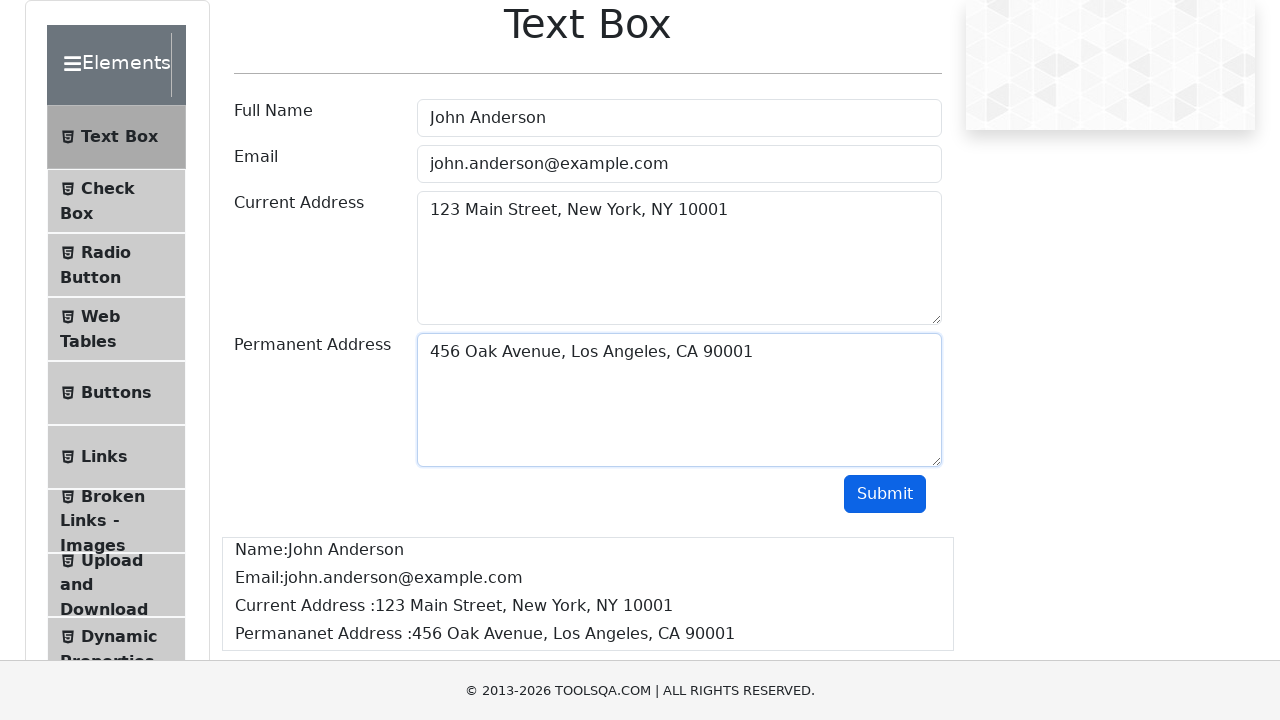

Output results displayed successfully
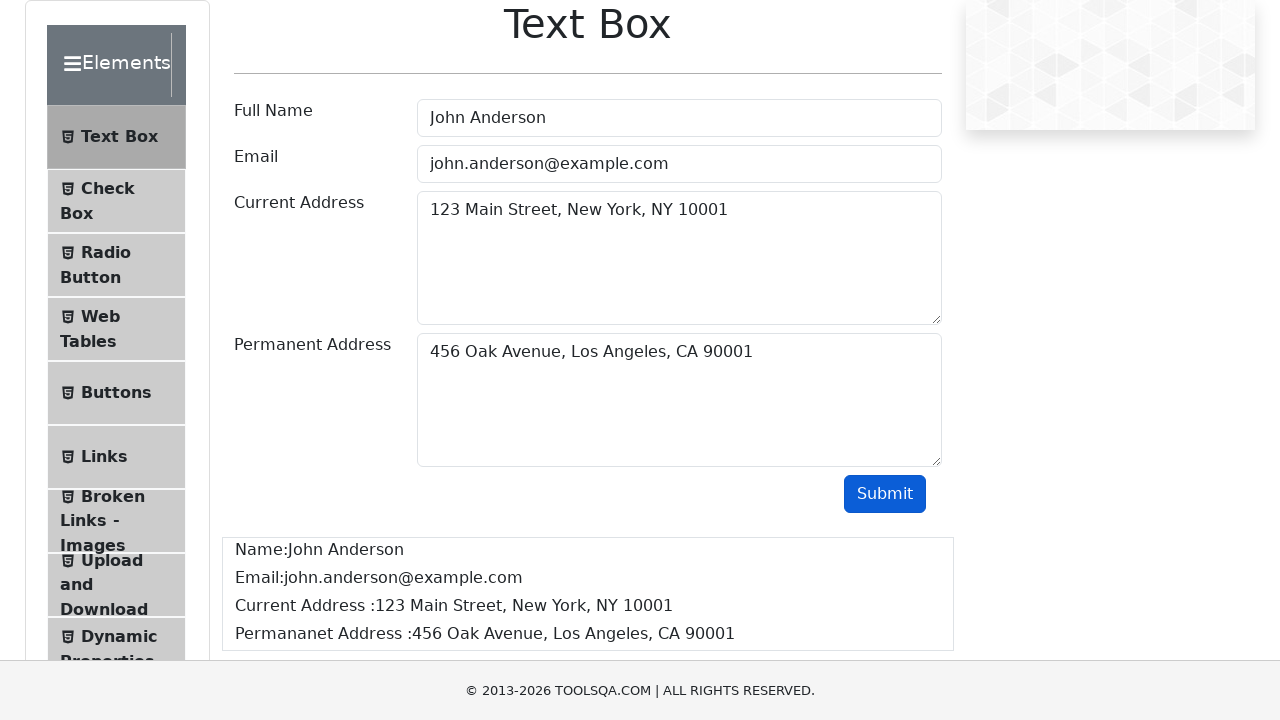

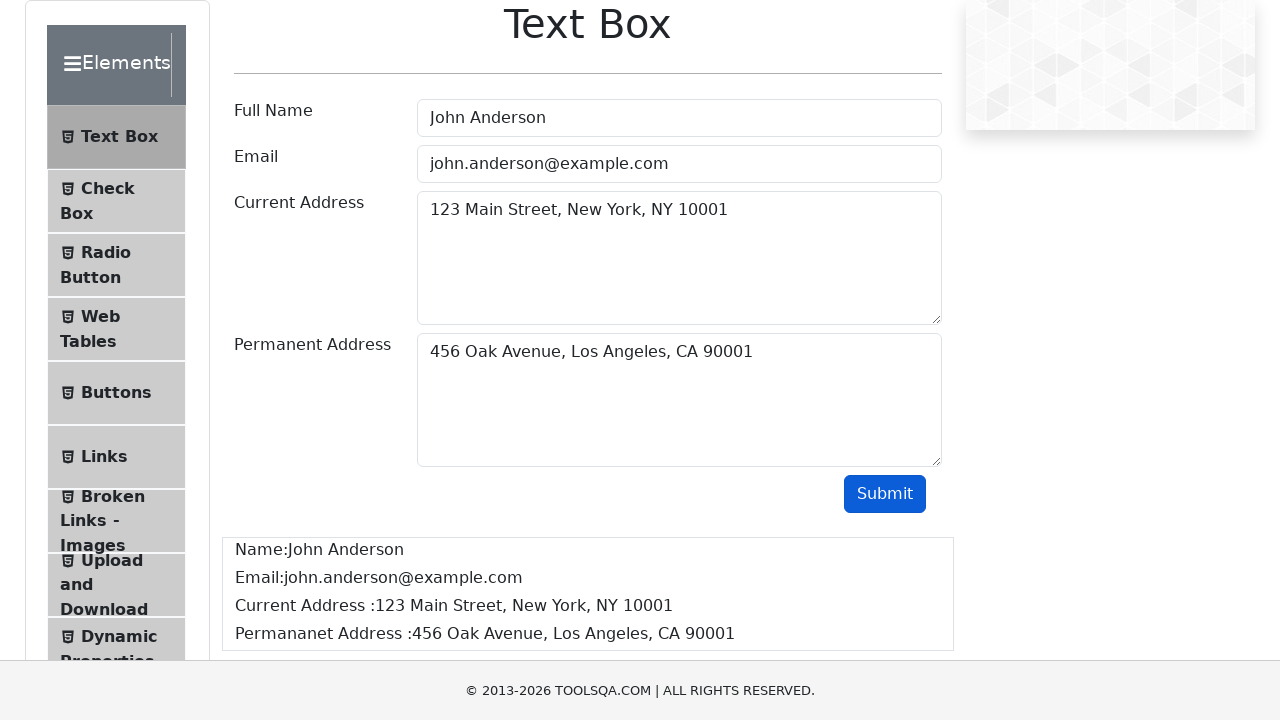